Tests web table functionality by adding a new record with user information

Starting URL: https://demoqa.com/webtables

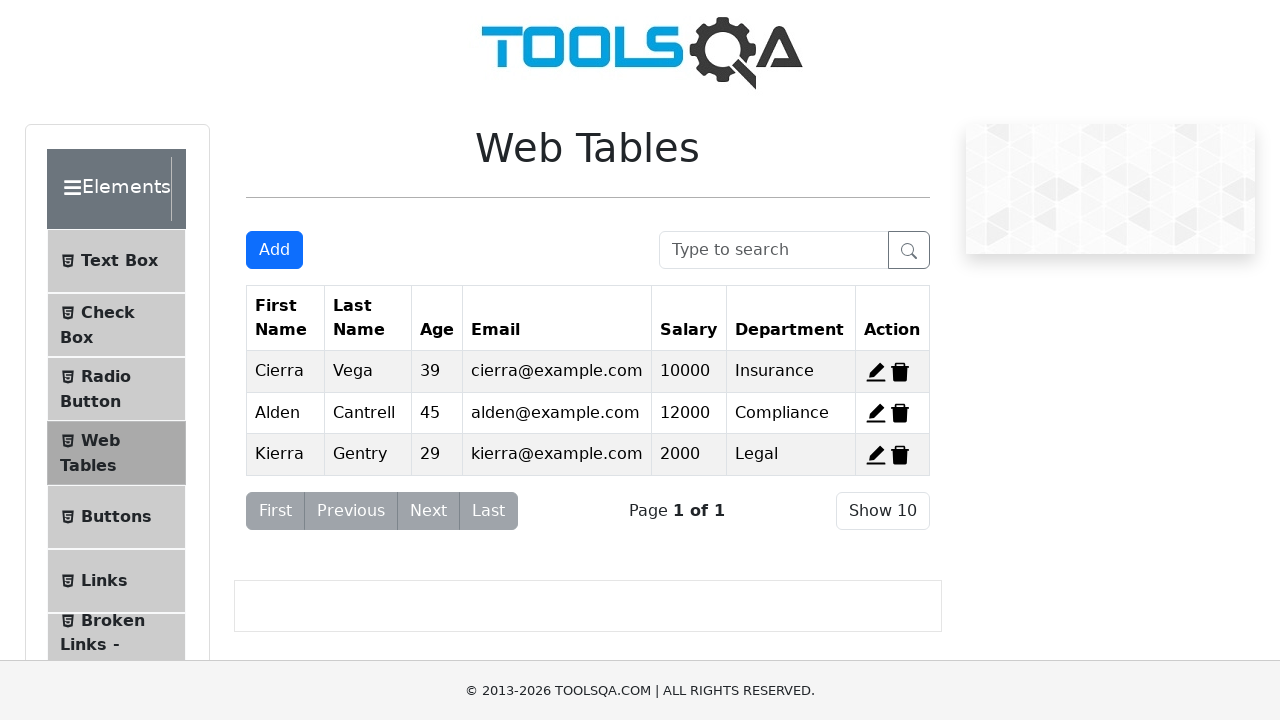

Clicked 'Add New Record' button to open form at (274, 250) on #addNewRecordButton
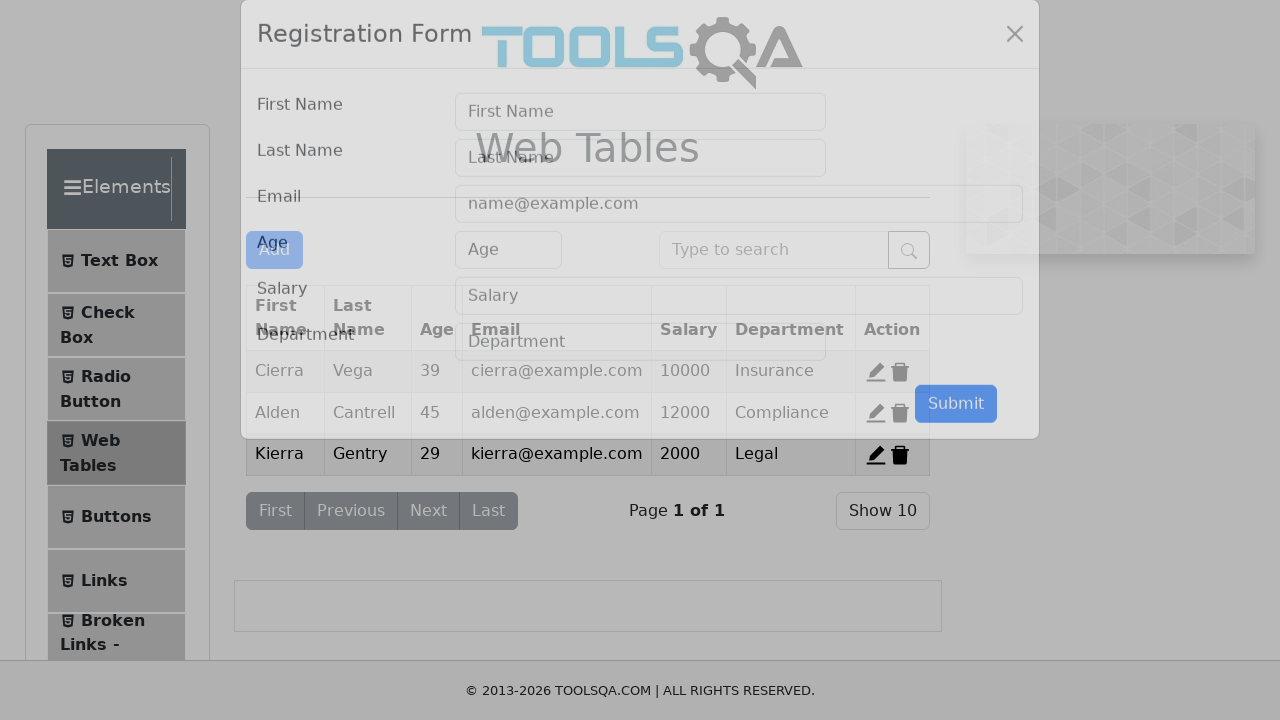

Filled first name field with 'akshay' on #firstName
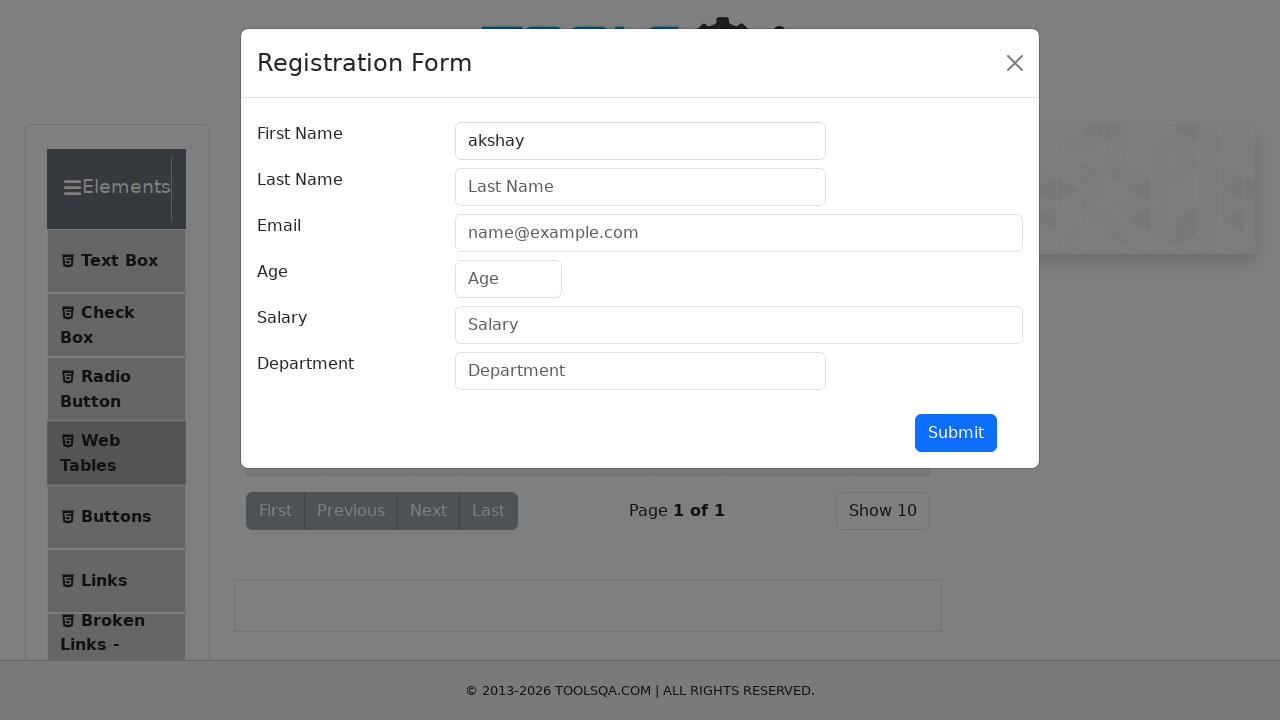

Filled last name field with 'koulgi' on #lastName
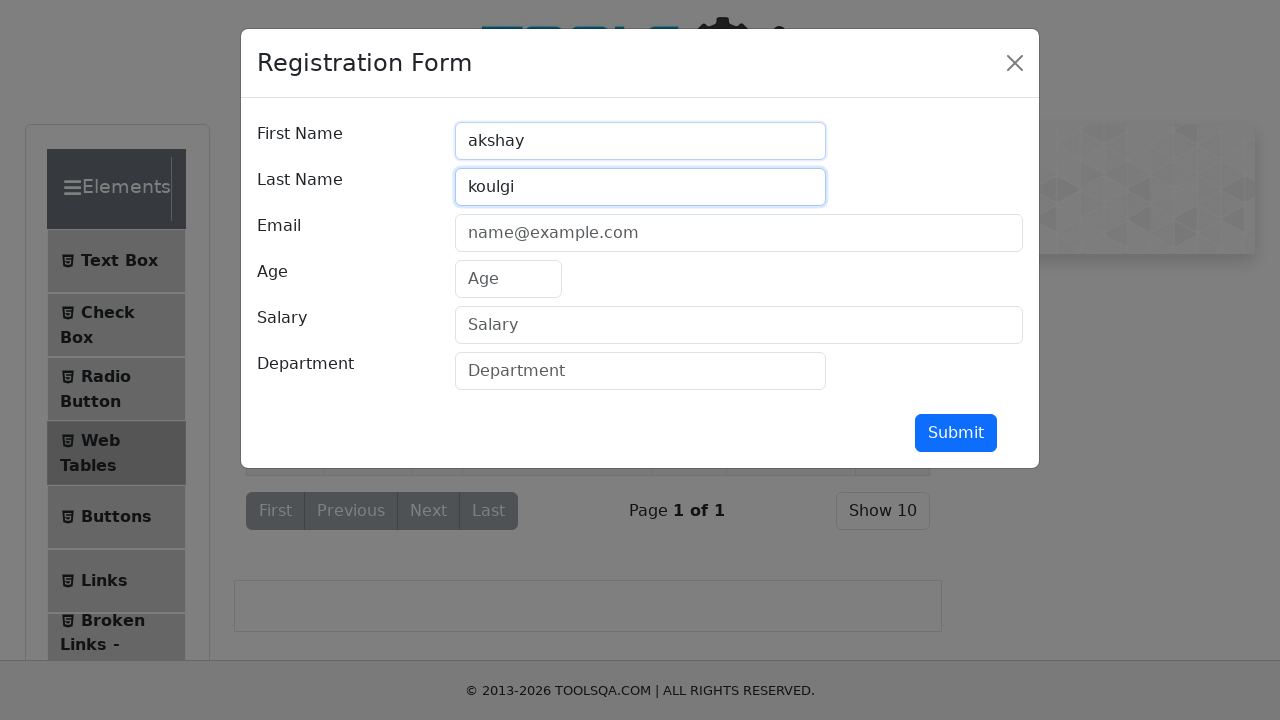

Filled age field with '21' on #age
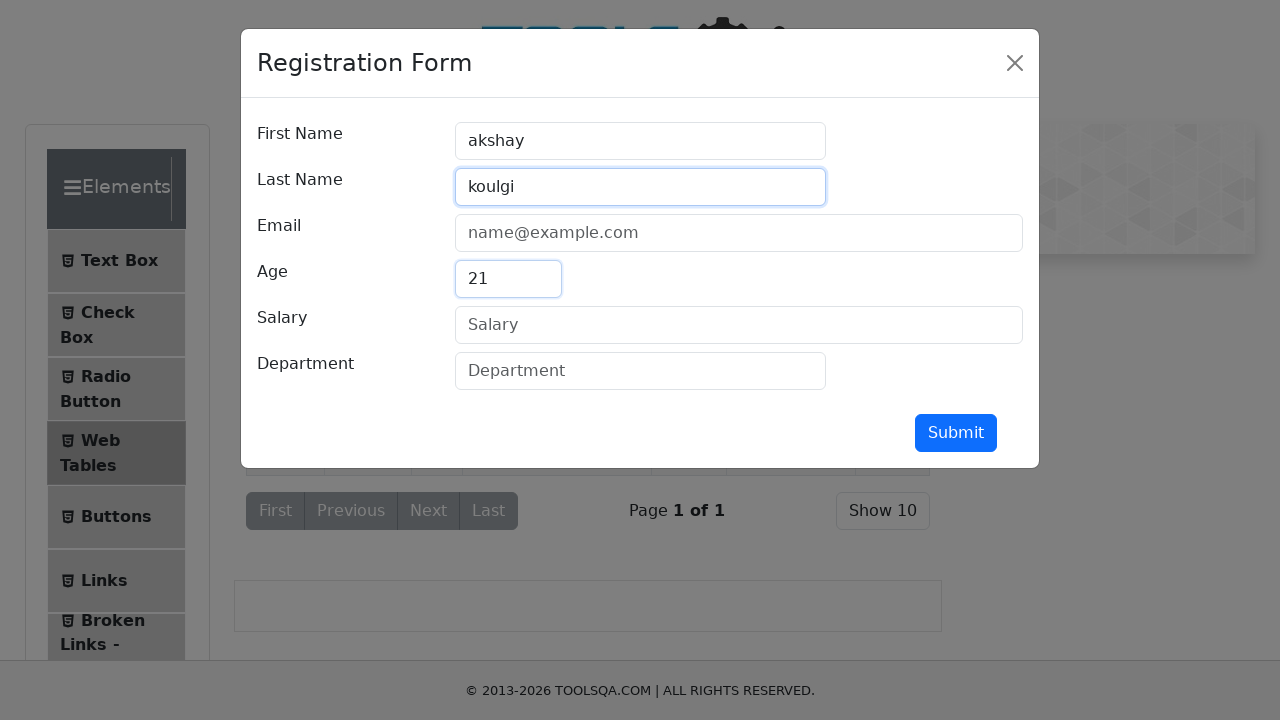

Filled salary field with '100000' on #salary
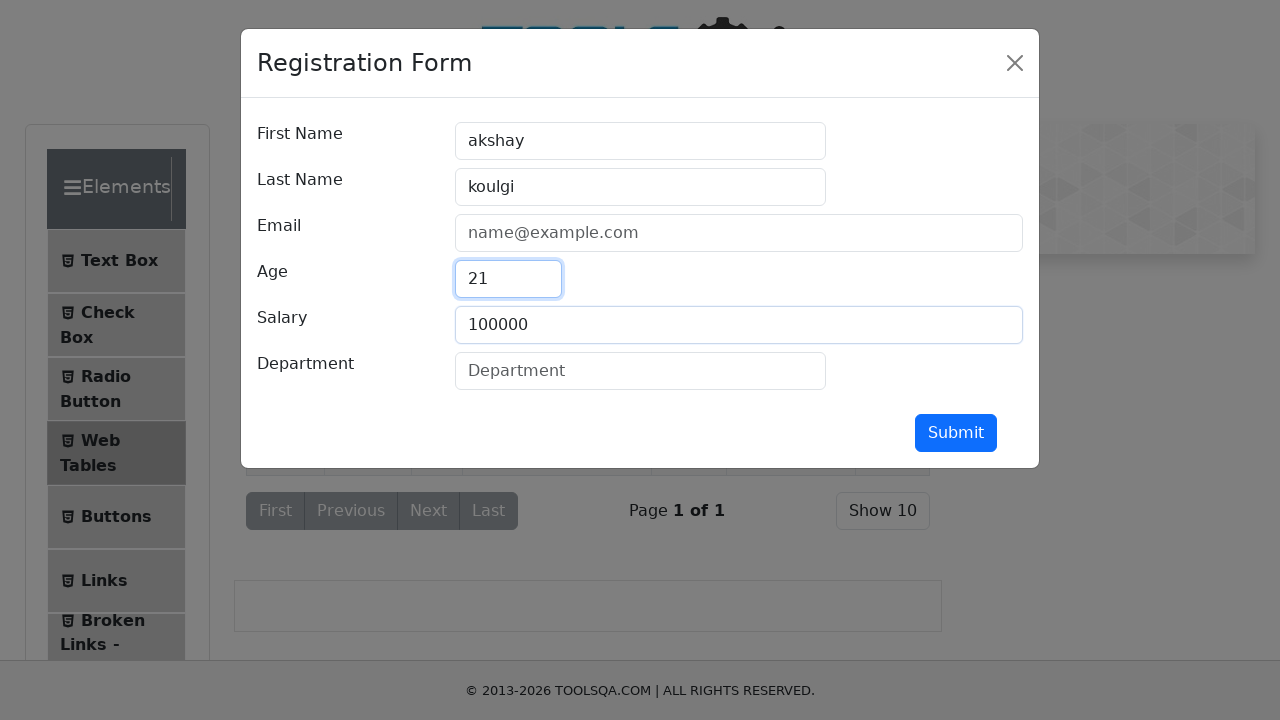

Filled department field with 'Engineering' on #department
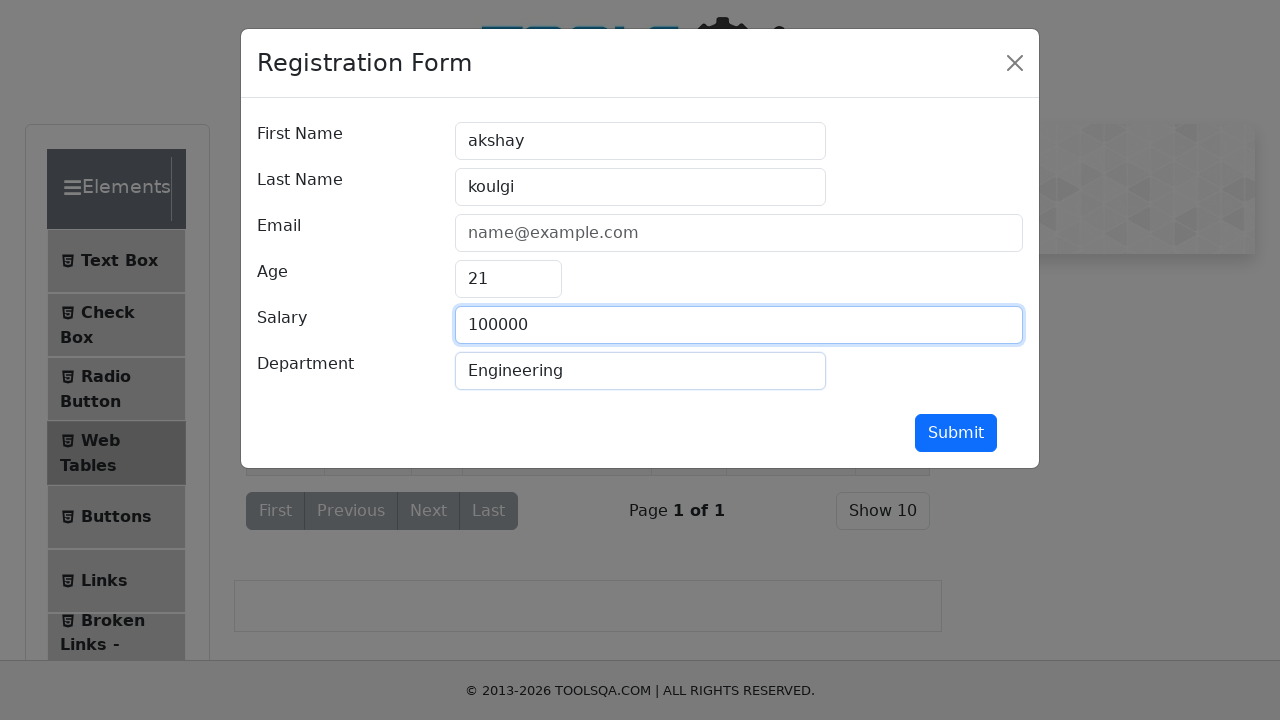

Submitted the new record form at (956, 433) on #submit
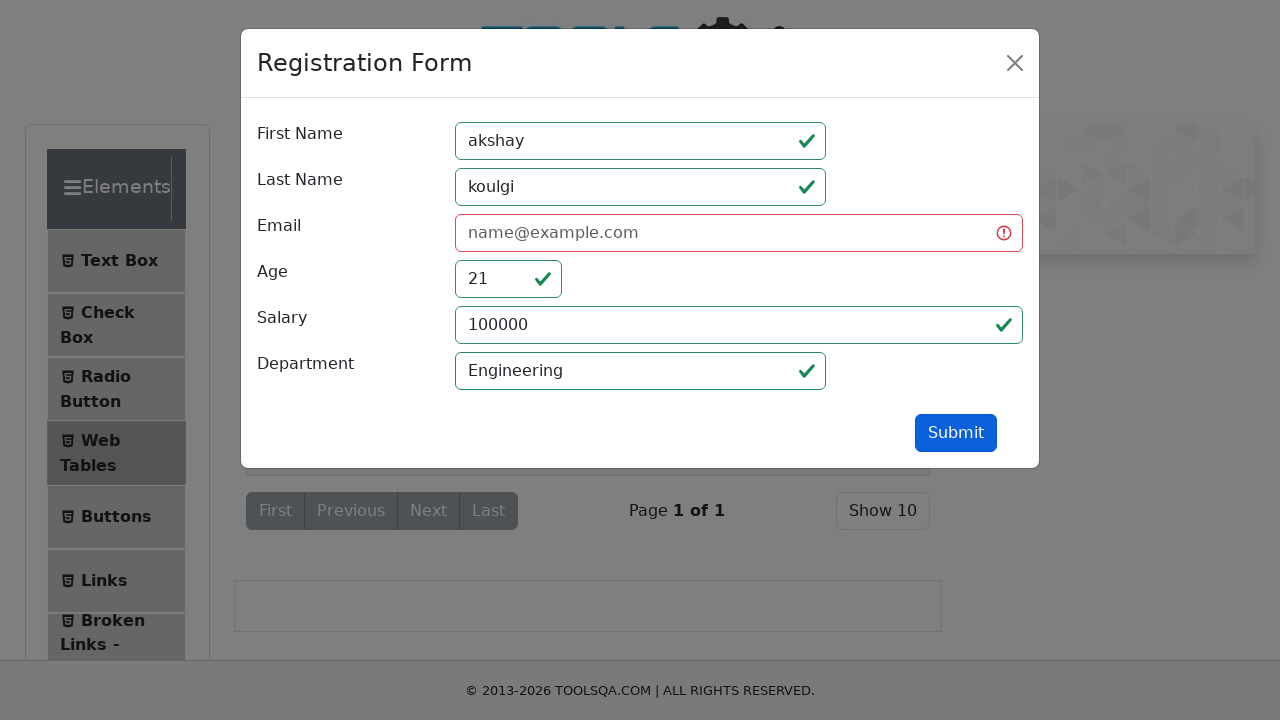

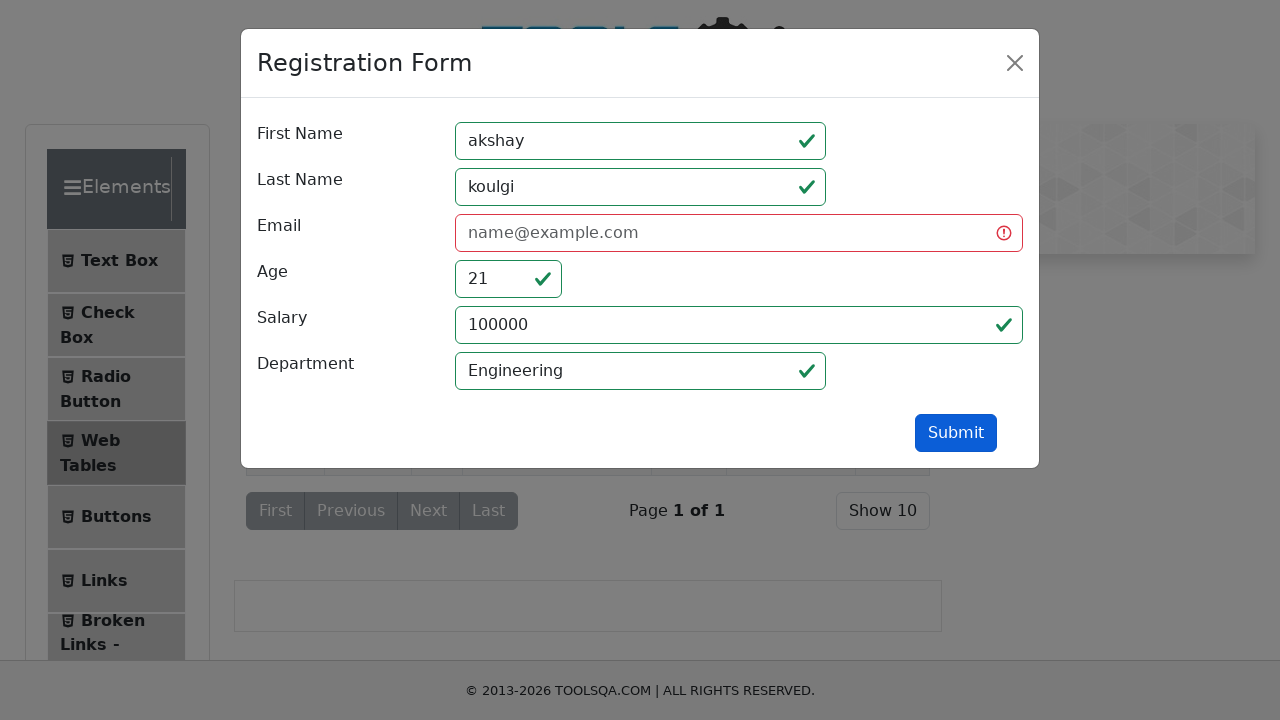